Tests file download functionality by navigating to a download page and clicking on two download links to trigger file downloads

Starting URL: https://bonigarcia.dev/selenium-webdriver-java/download-files.html

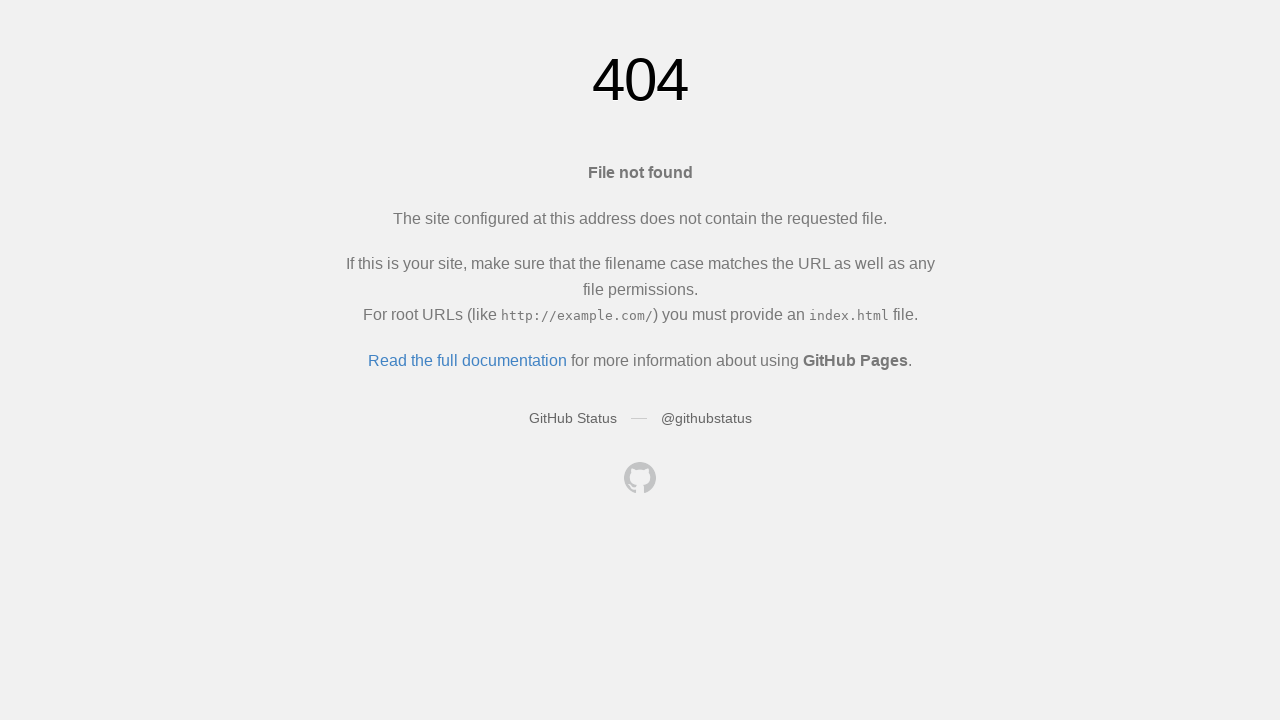

Clicked the first download link at (572, 418) on xpath=(//a)[2]
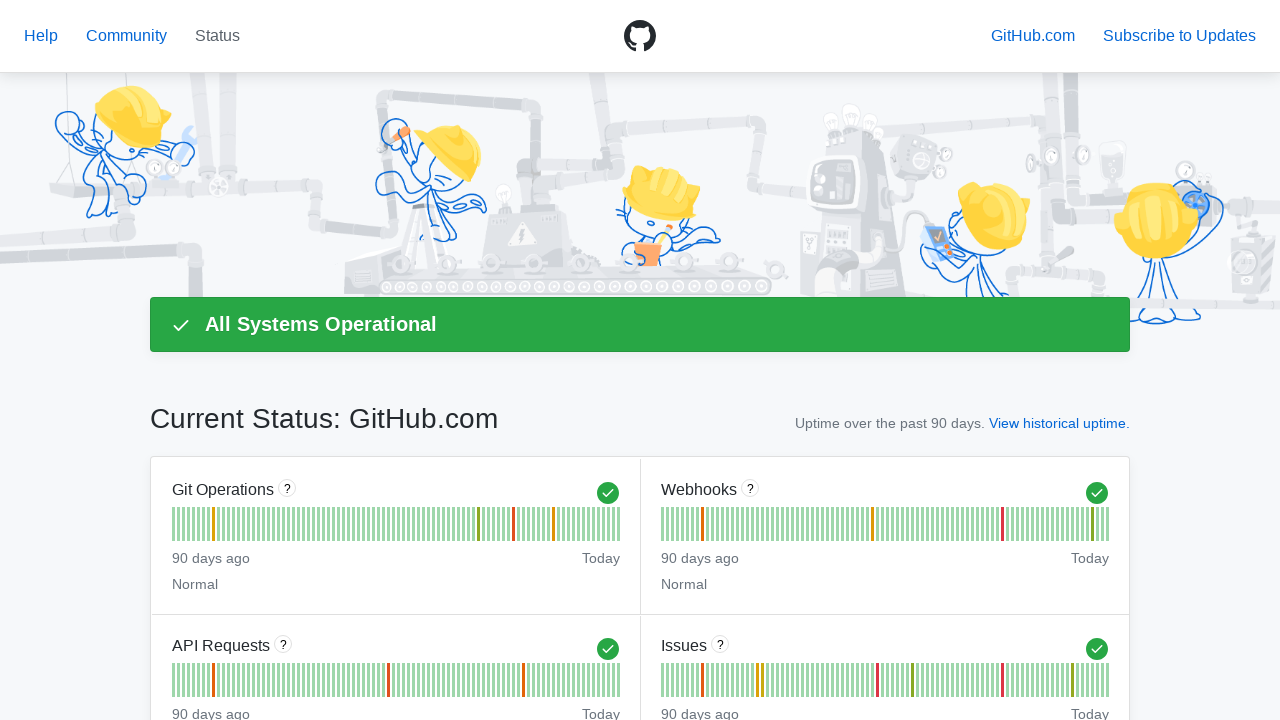

Clicked the second download link at (126, 36) on xpath=(//a)[3]
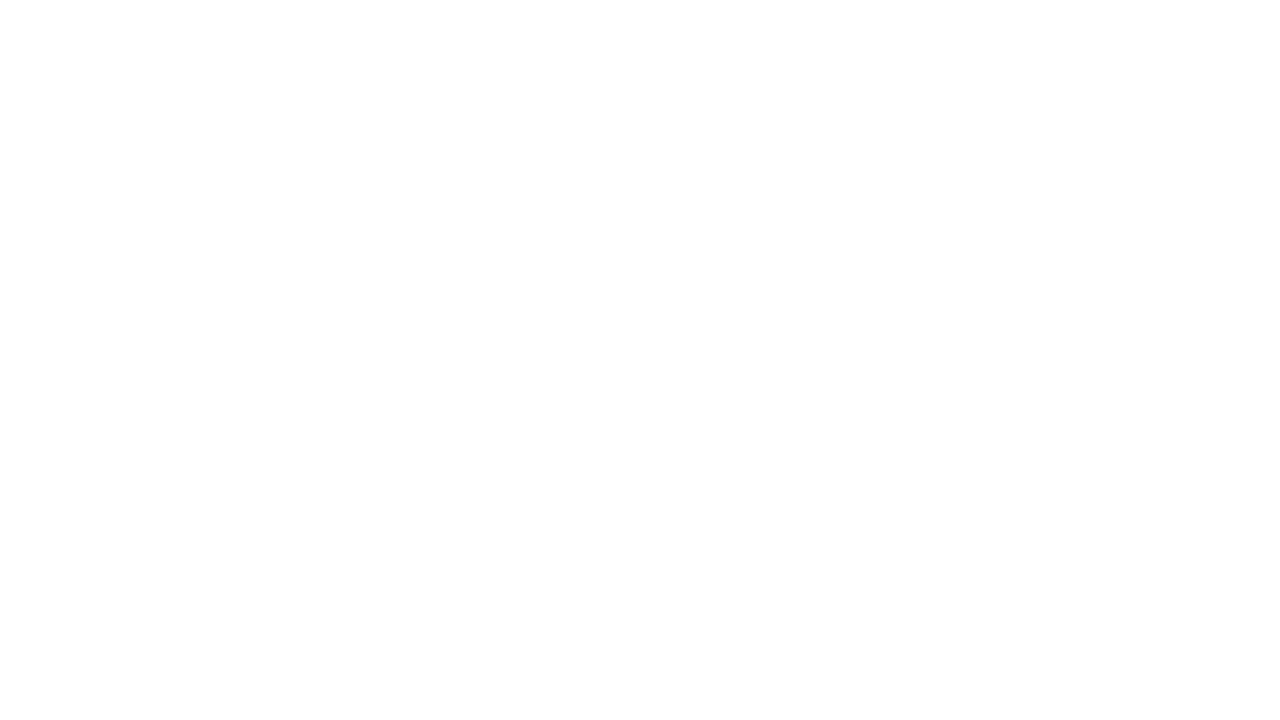

Waited 1 second for downloads to initiate
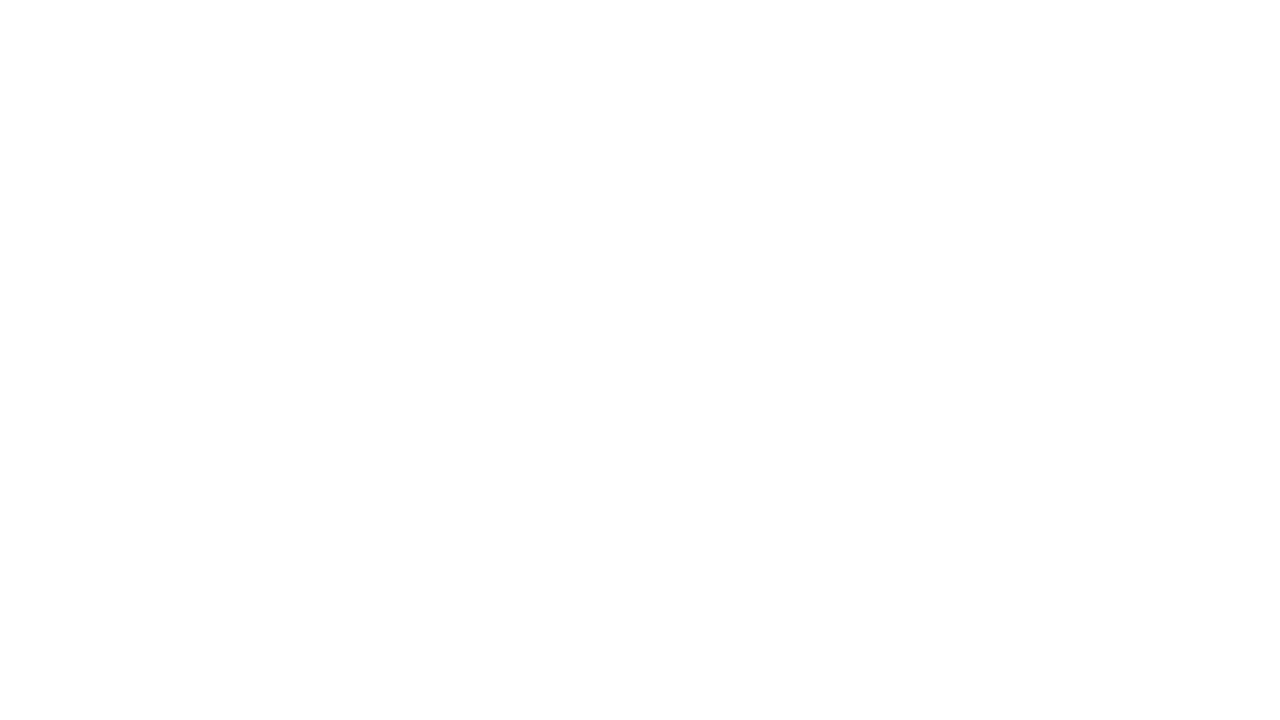

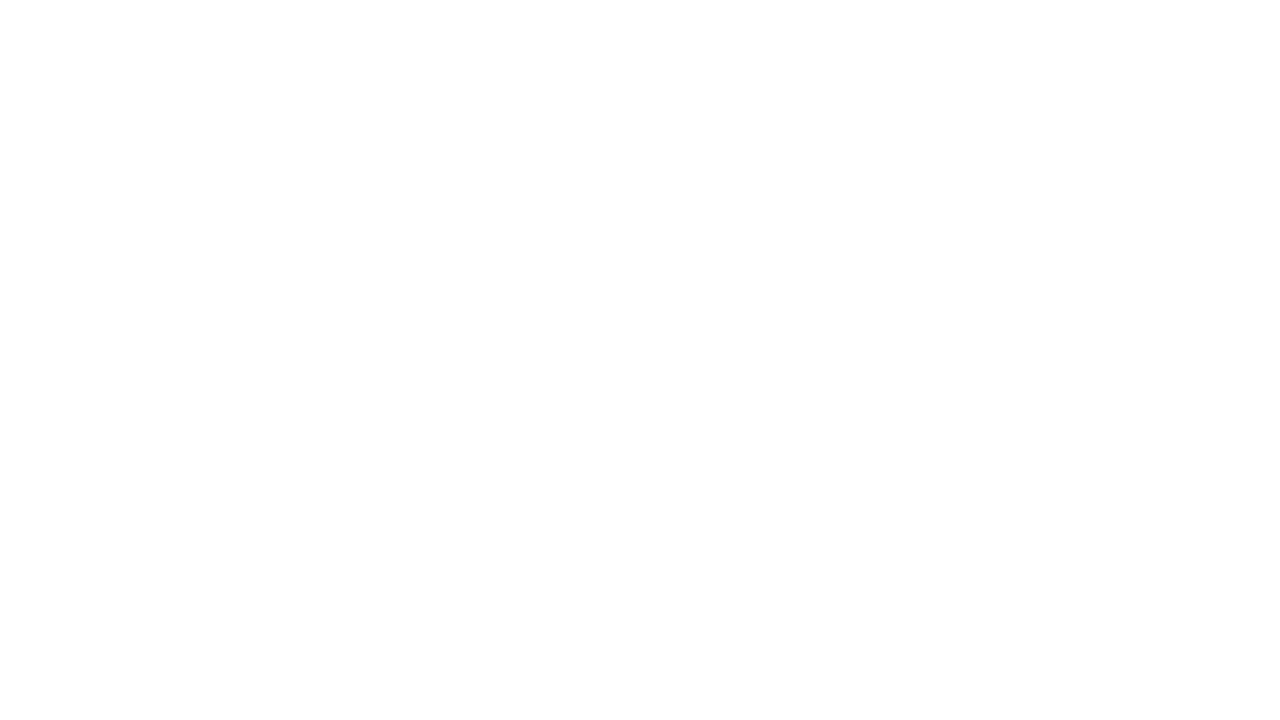